Tests browser navigation methods by navigating to State Farm, going back, forward, and refreshing

Starting URL: https://www.statefarm.com/

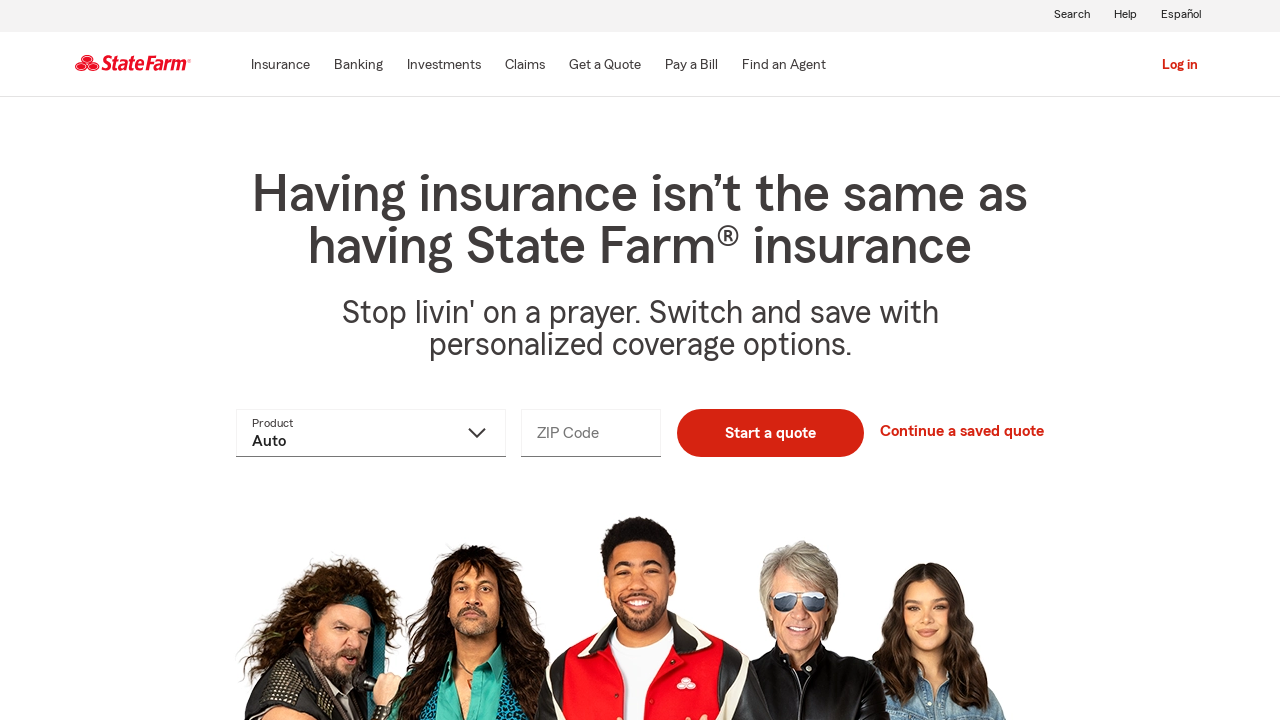

Navigated back to previous page
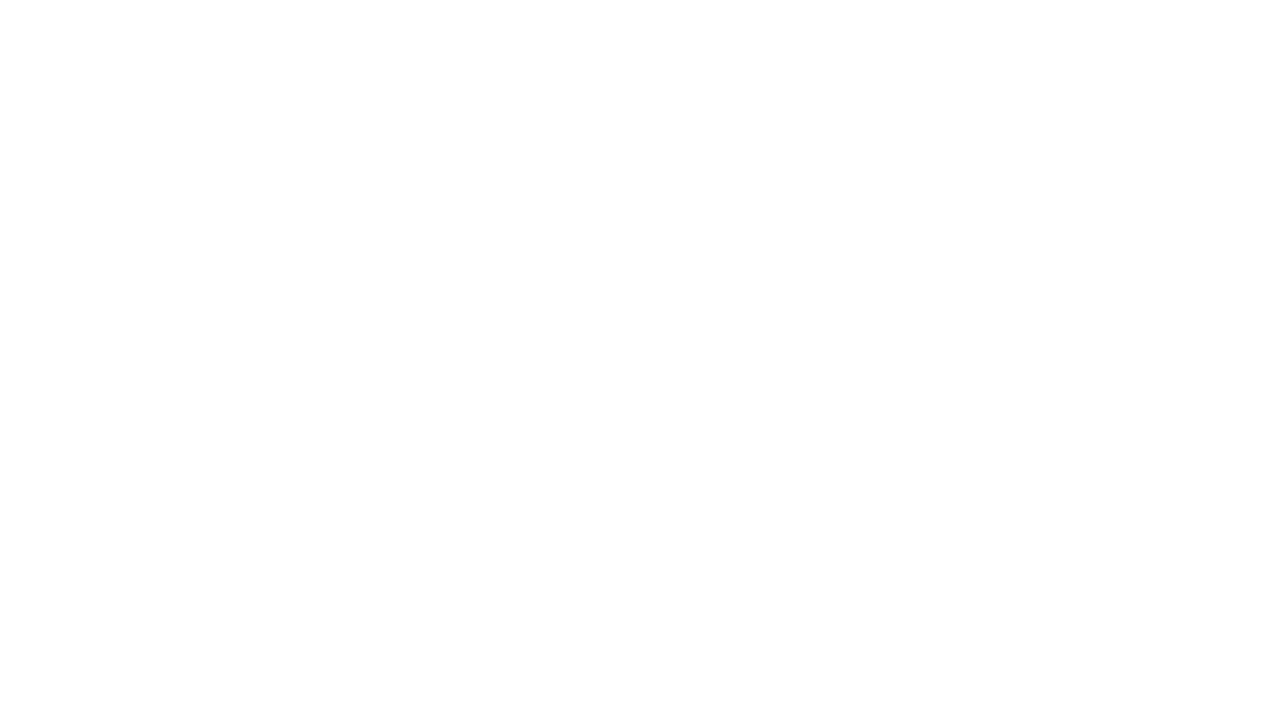

Navigated forward to next page
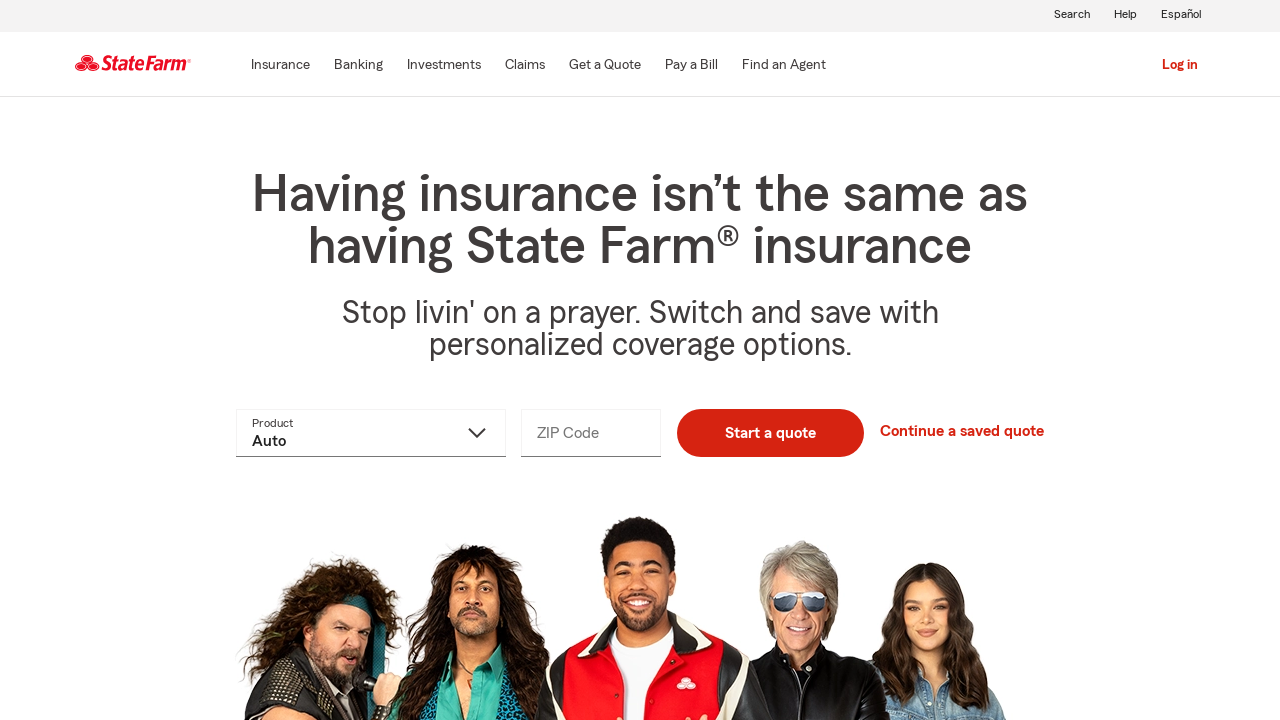

Refreshed the current page
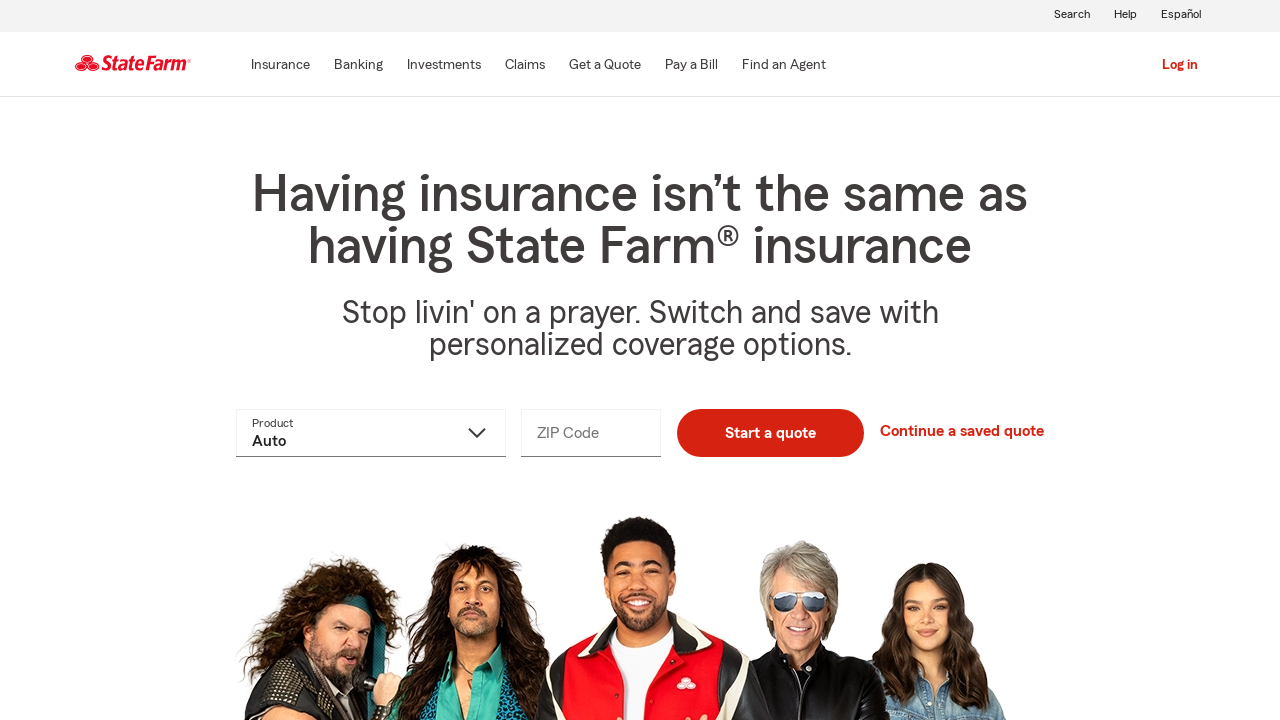

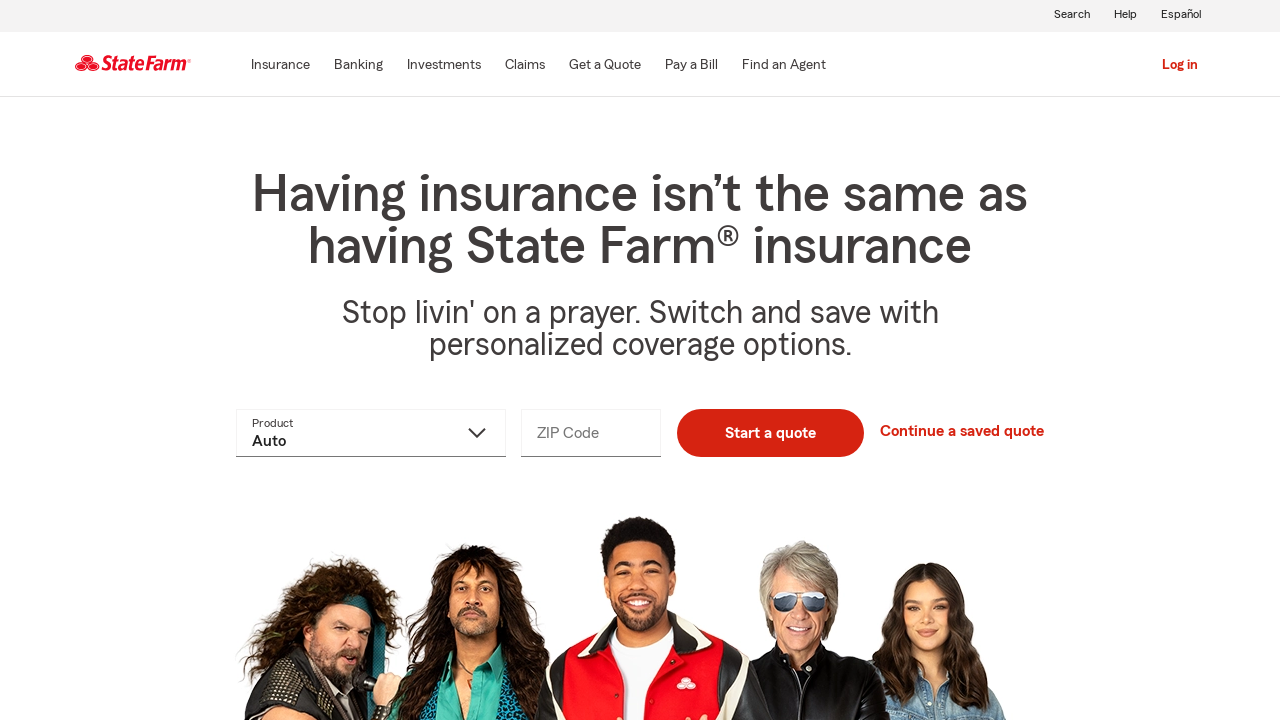